Tests prompt alert with text input by clicking button and entering text into the prompt

Starting URL: https://demoqa.com/alerts

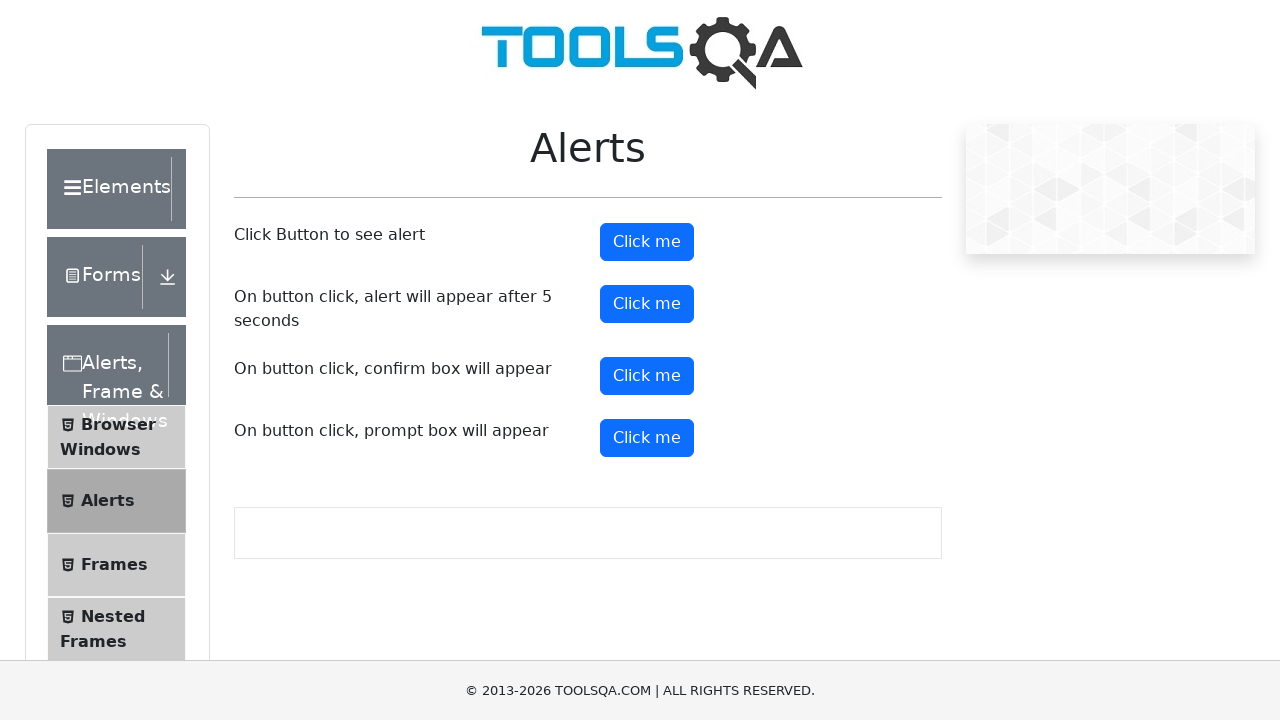

Set up dialog handler to accept prompt with text 'Clase de EducacionIT'
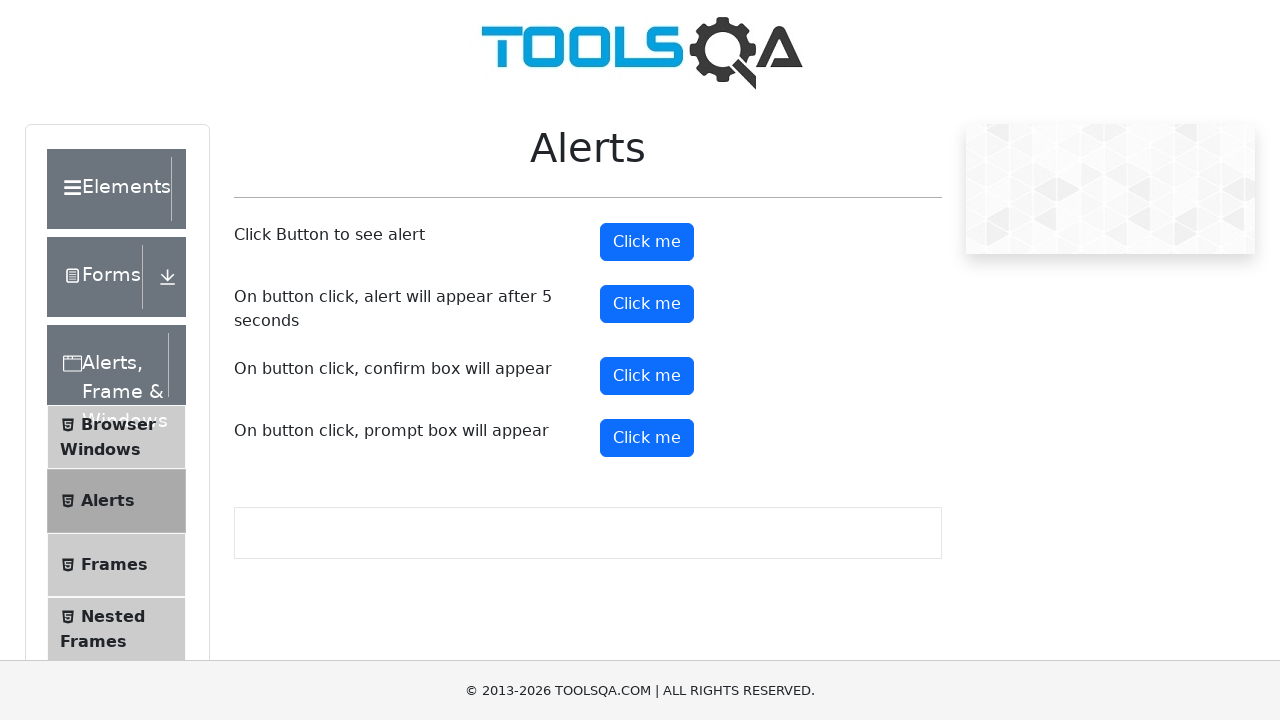

Clicked prompt alert button at (647, 438) on #promtButton
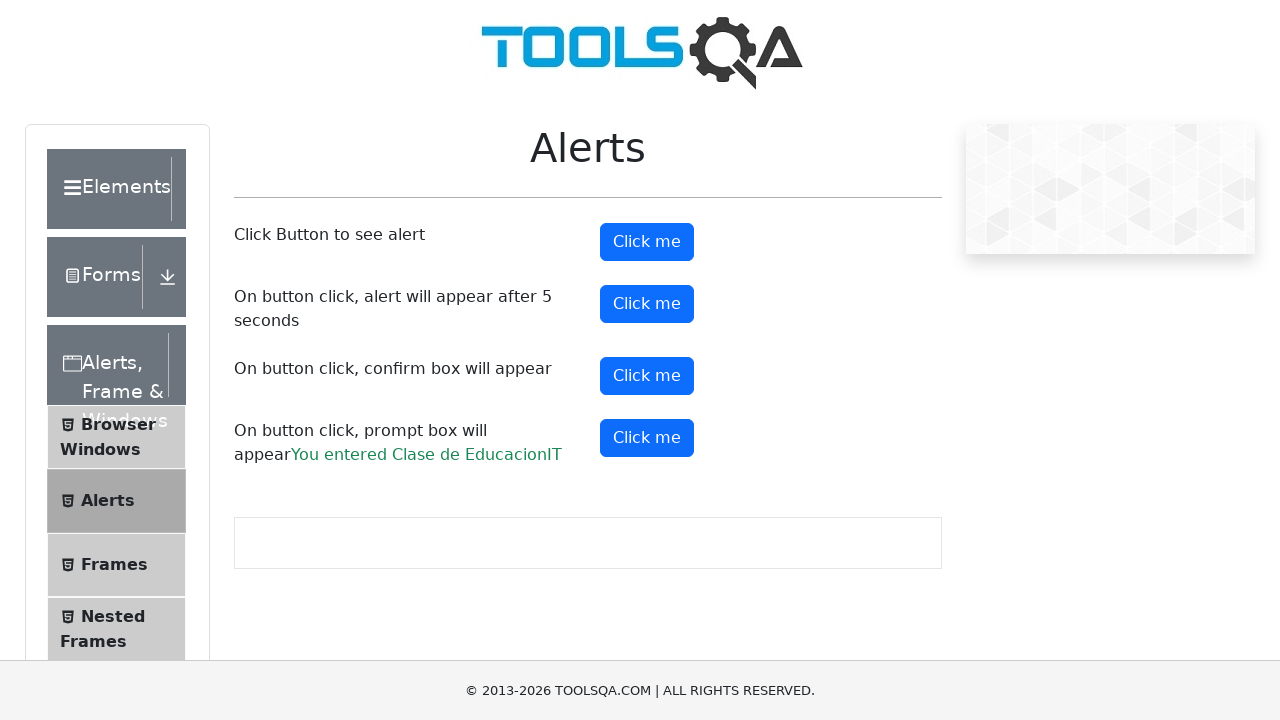

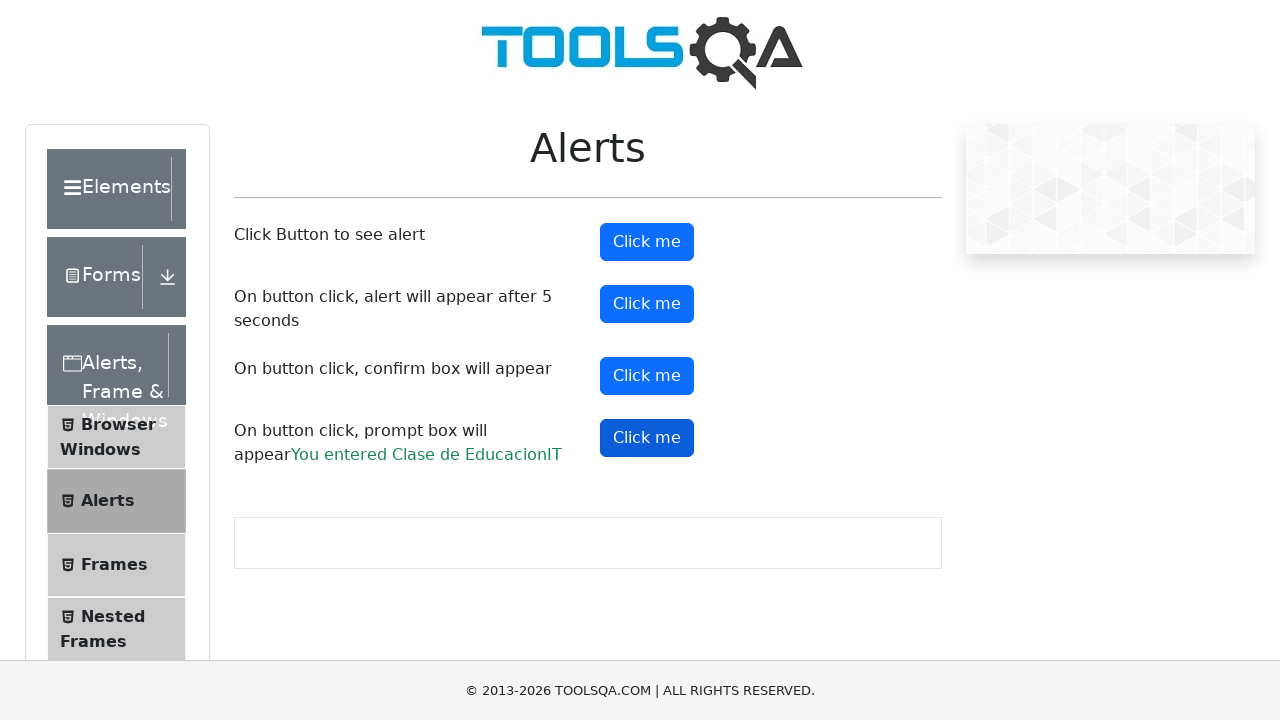